Solves a math captcha by extracting a value from an image attribute, calculating the result, and submitting the form with checkbox and radio button selections

Starting URL: http://suninjuly.github.io/get_attribute.html

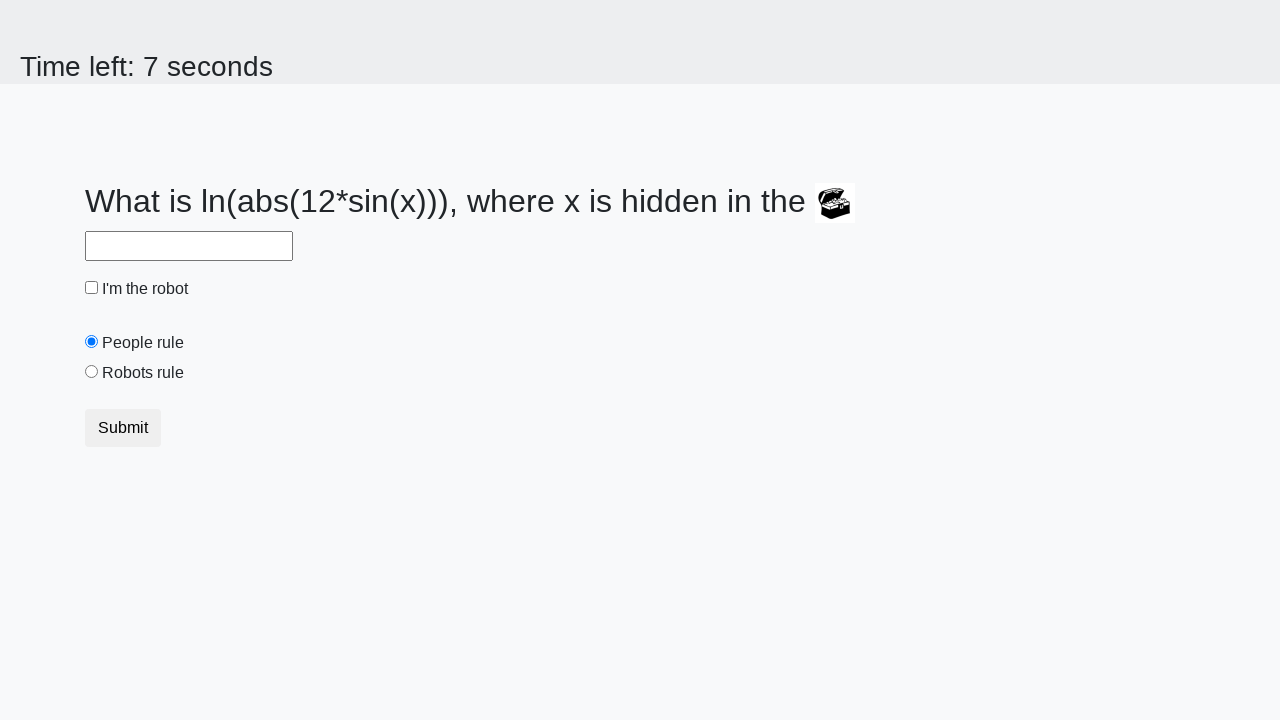

Located the image element containing the captcha value
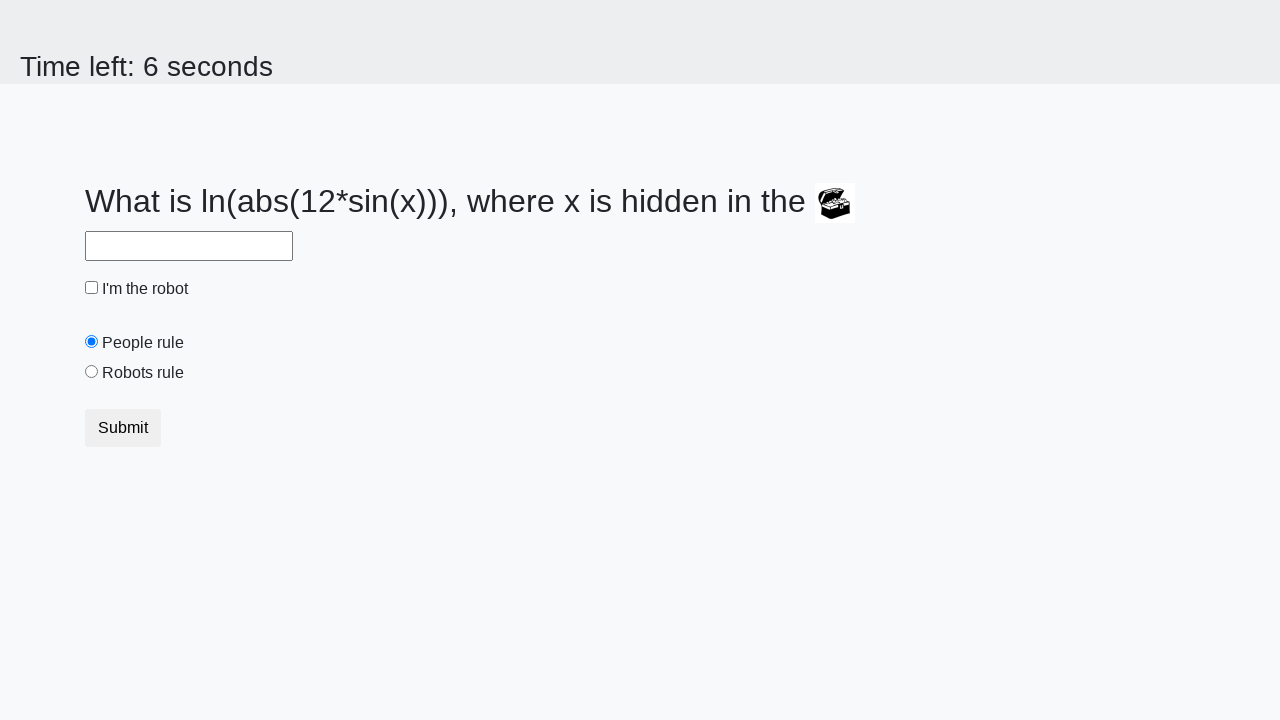

Extracted valuex attribute from image: 513
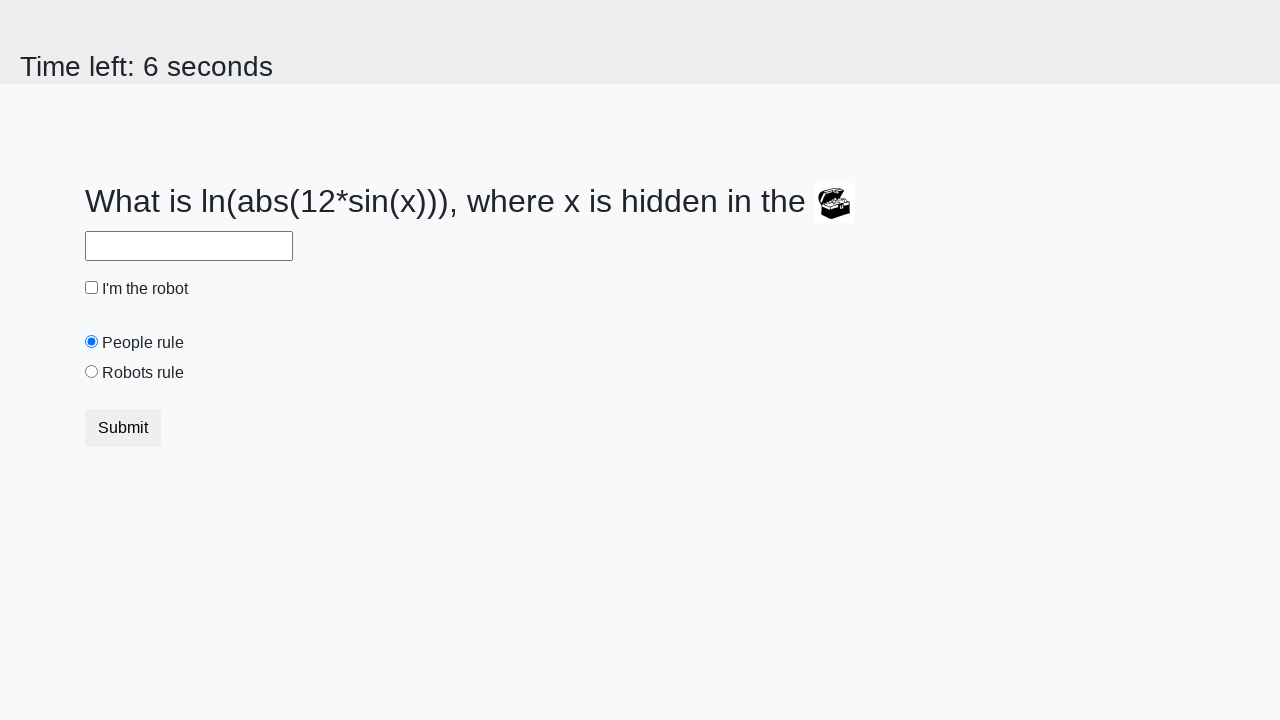

Calculated math result using formula log(abs(12*sin(513))): 2.25655248353269
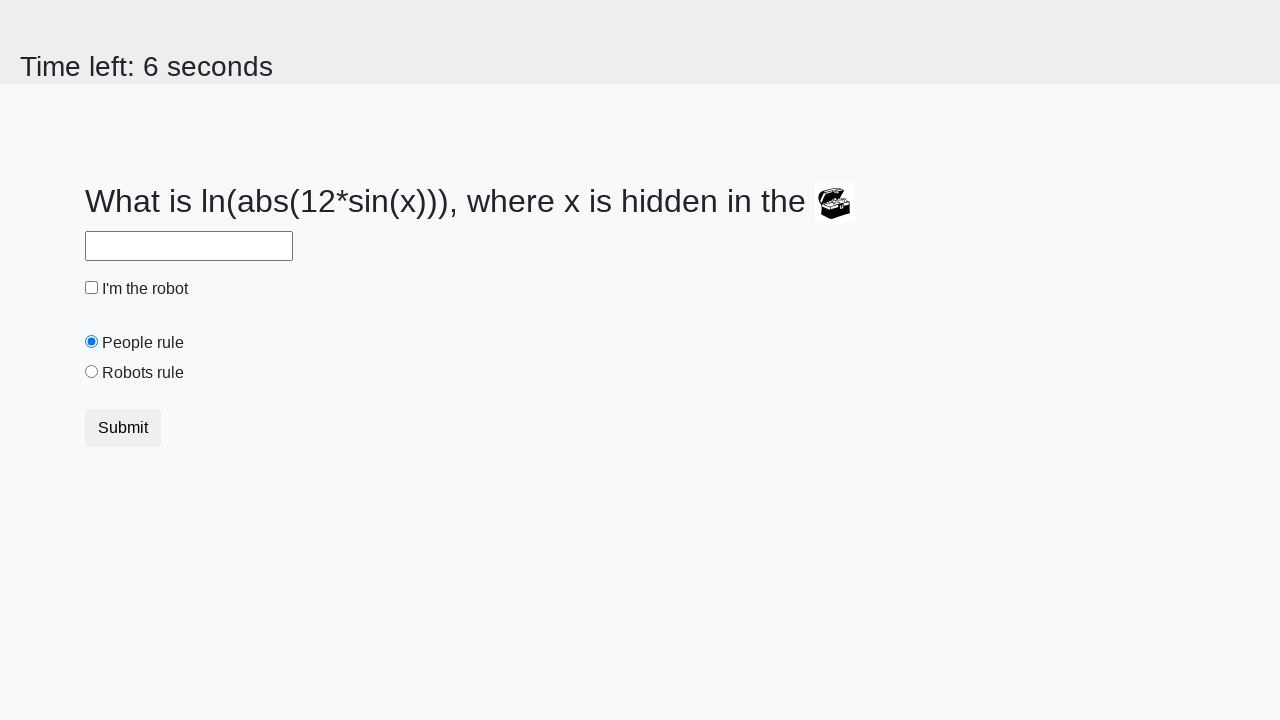

Filled answer field with calculated value: 2.25655248353269 on #answer
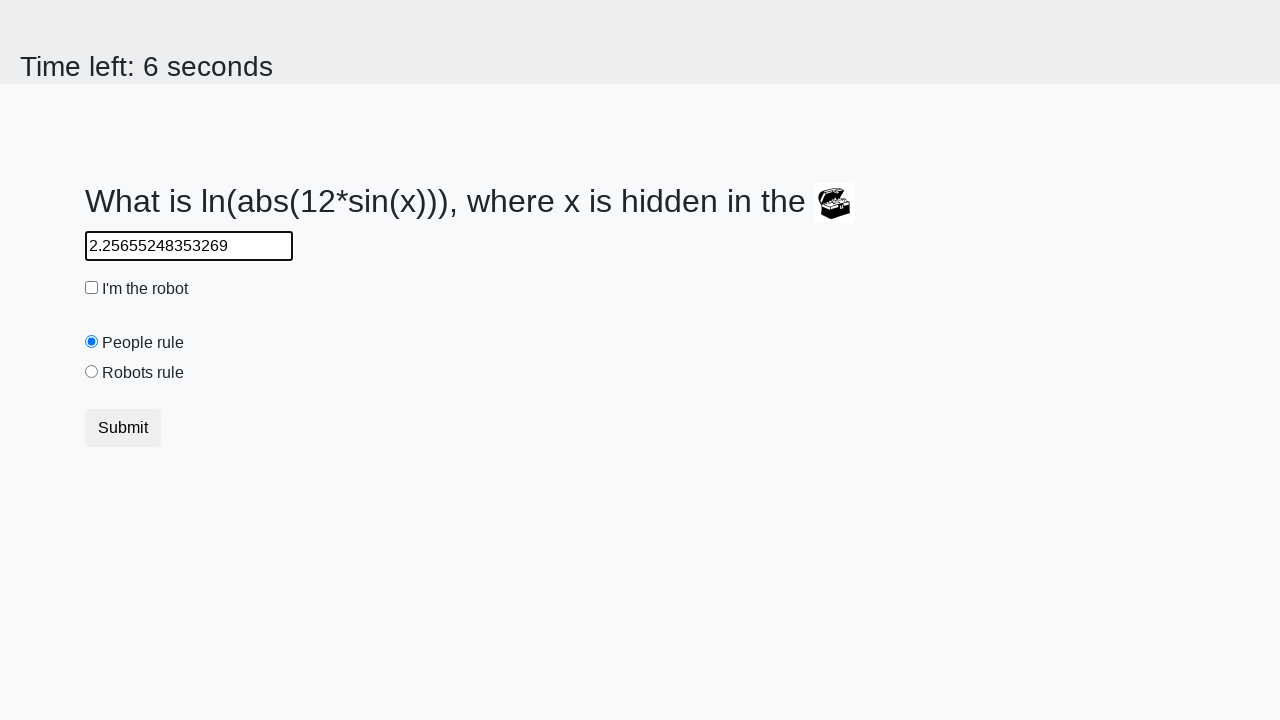

Checked the robot checkbox at (92, 288) on #robotCheckbox
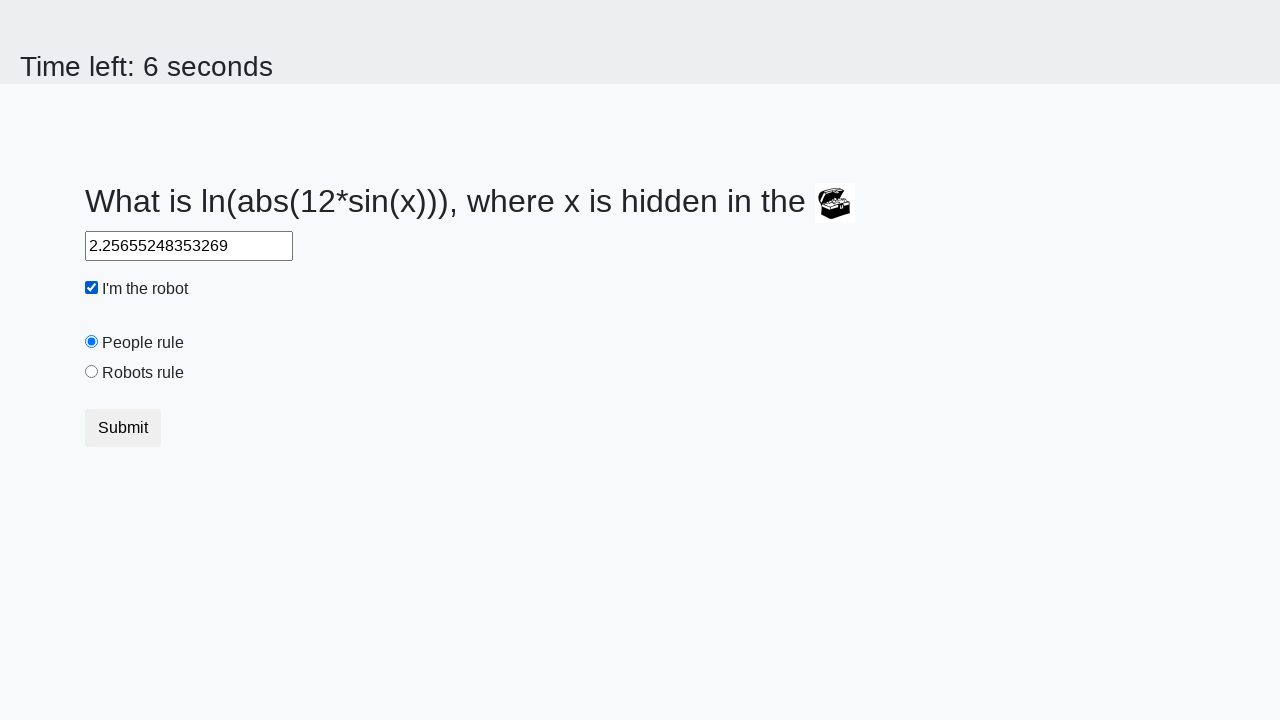

Selected the robots rule radio button at (92, 372) on #robotsRule
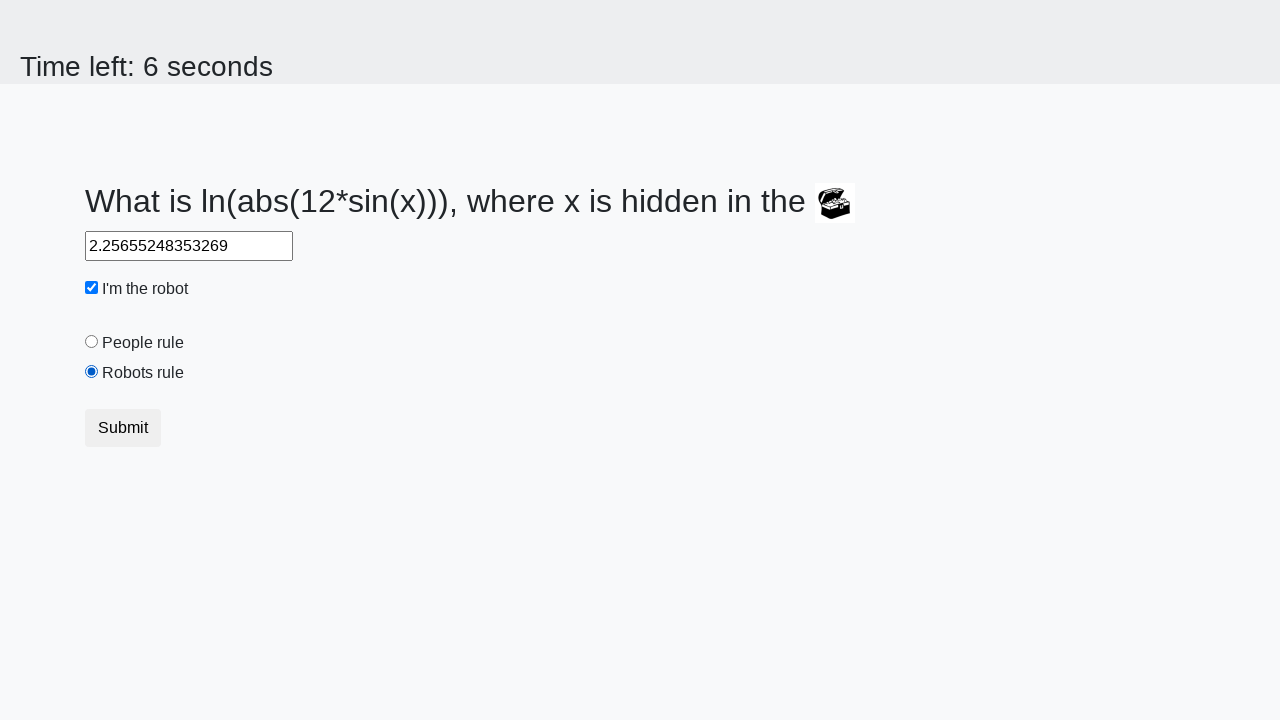

Clicked submit button to submit the form at (123, 428) on .btn
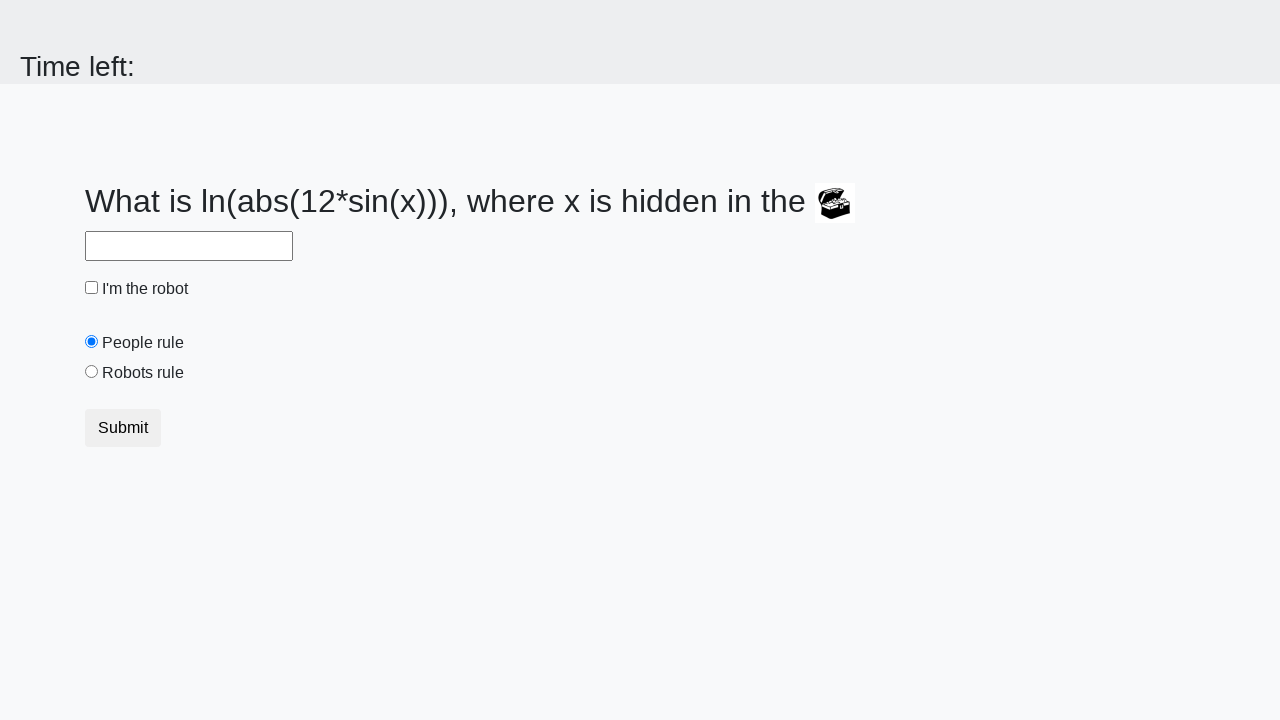

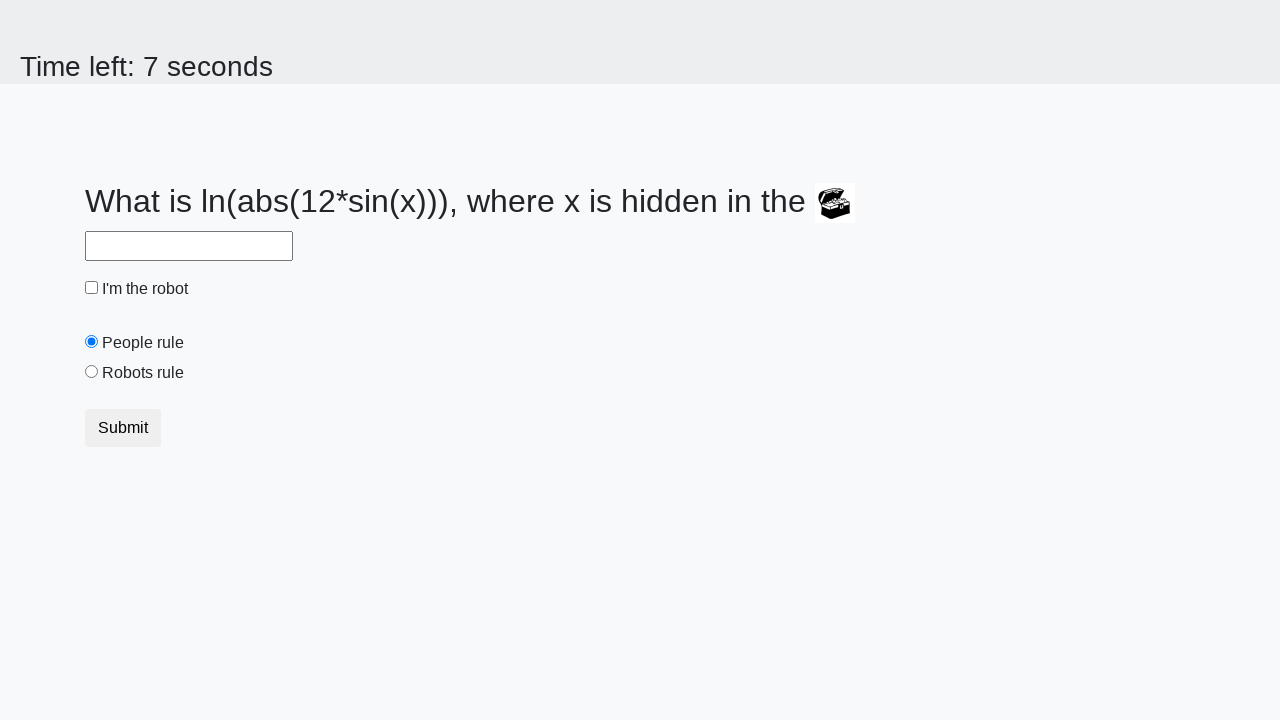